Tests dynamic content loading functionality by clicking Start button and verifying 'Hello World!' appears after dynamic load

Starting URL: https://the-internet.herokuapp.com/dynamic_loading/1

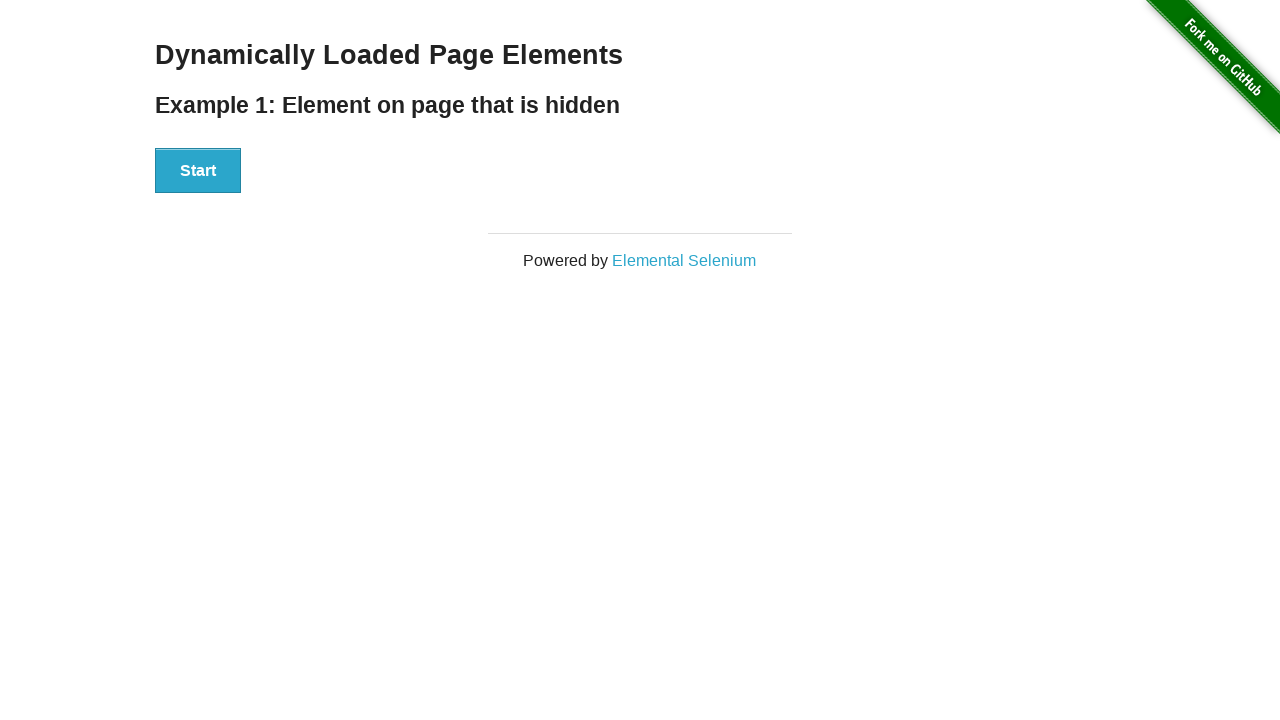

Clicked Start button to initiate dynamic content loading at (198, 171) on xpath=//button
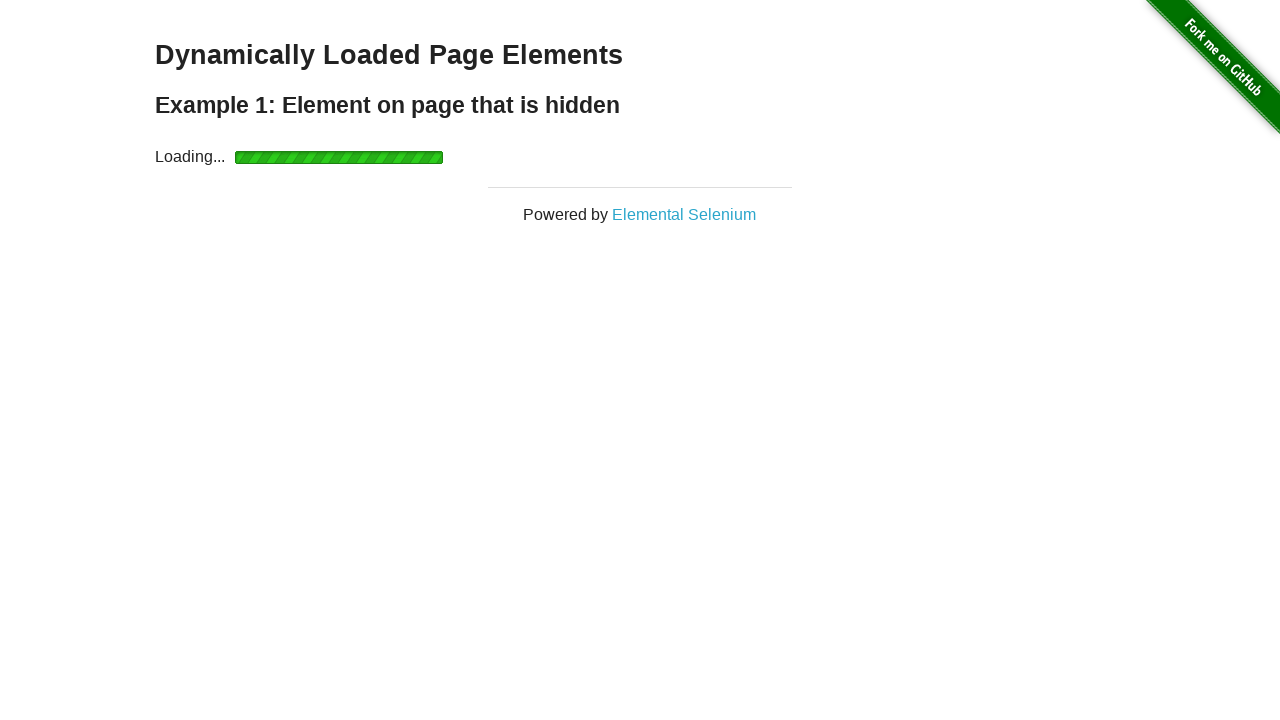

Located Hello World! element
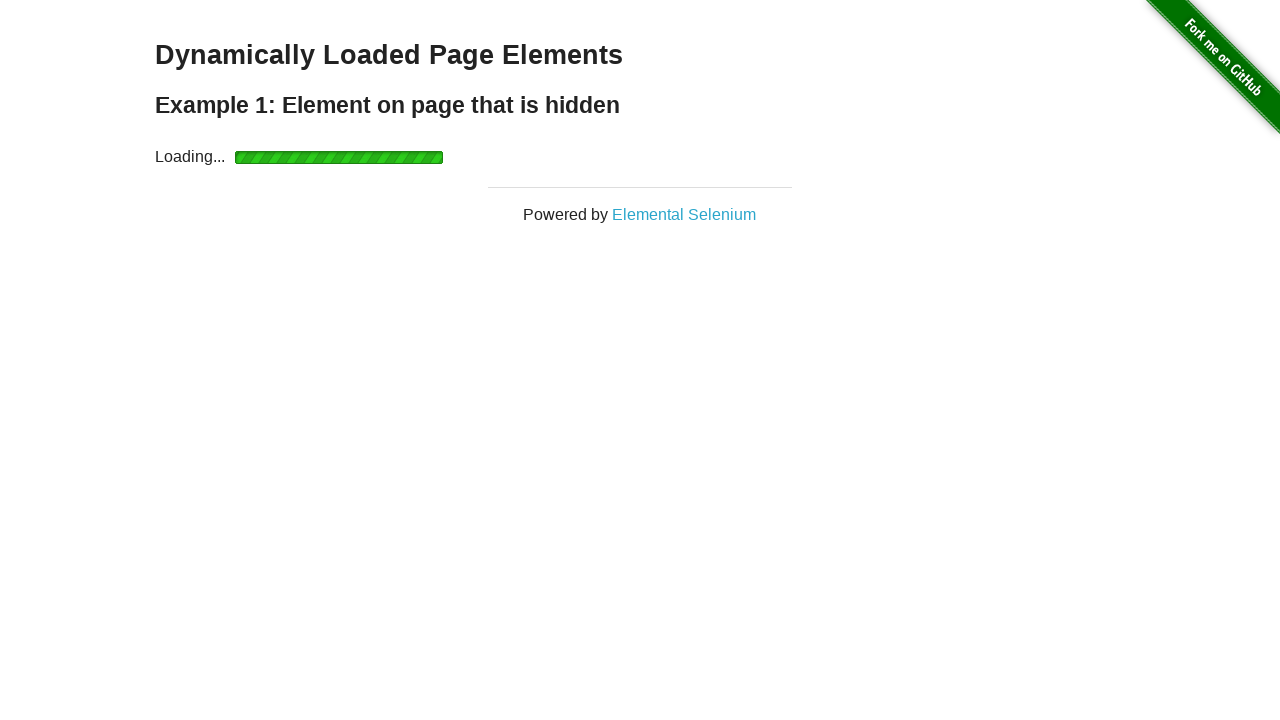

Waited for Hello World! element to become visible after dynamic load
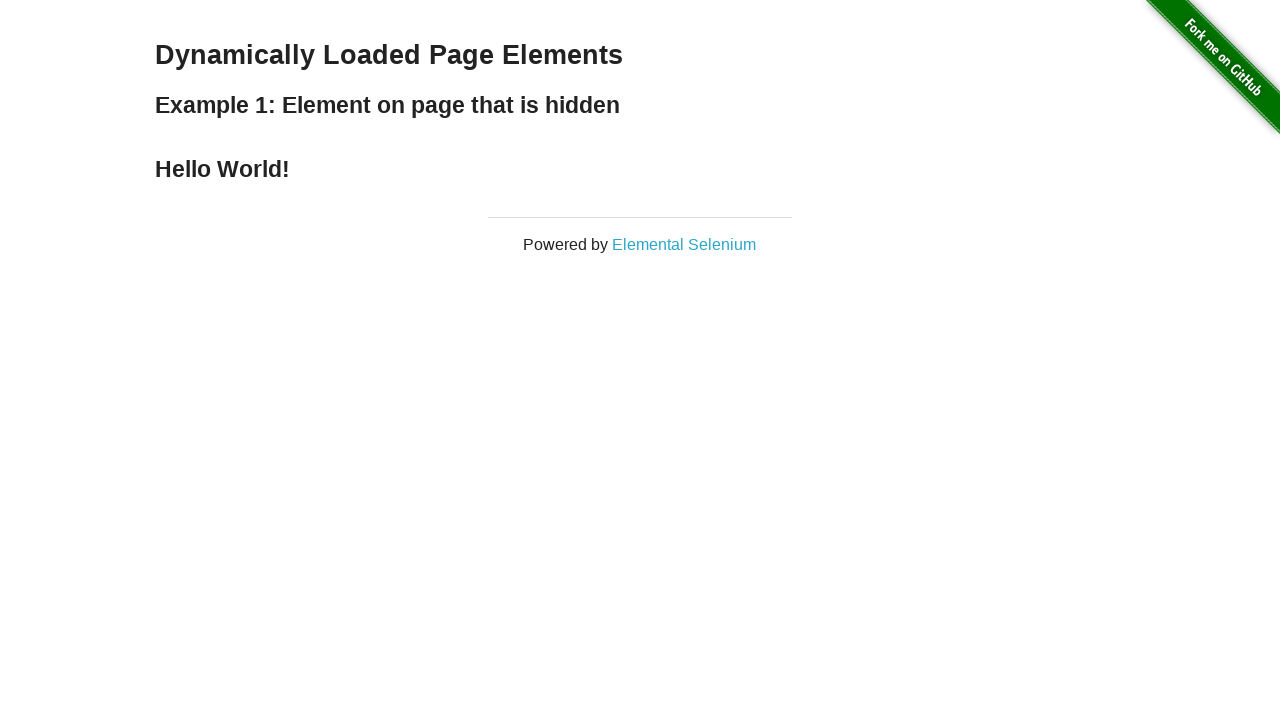

Verified that Hello World! text content matches expected value
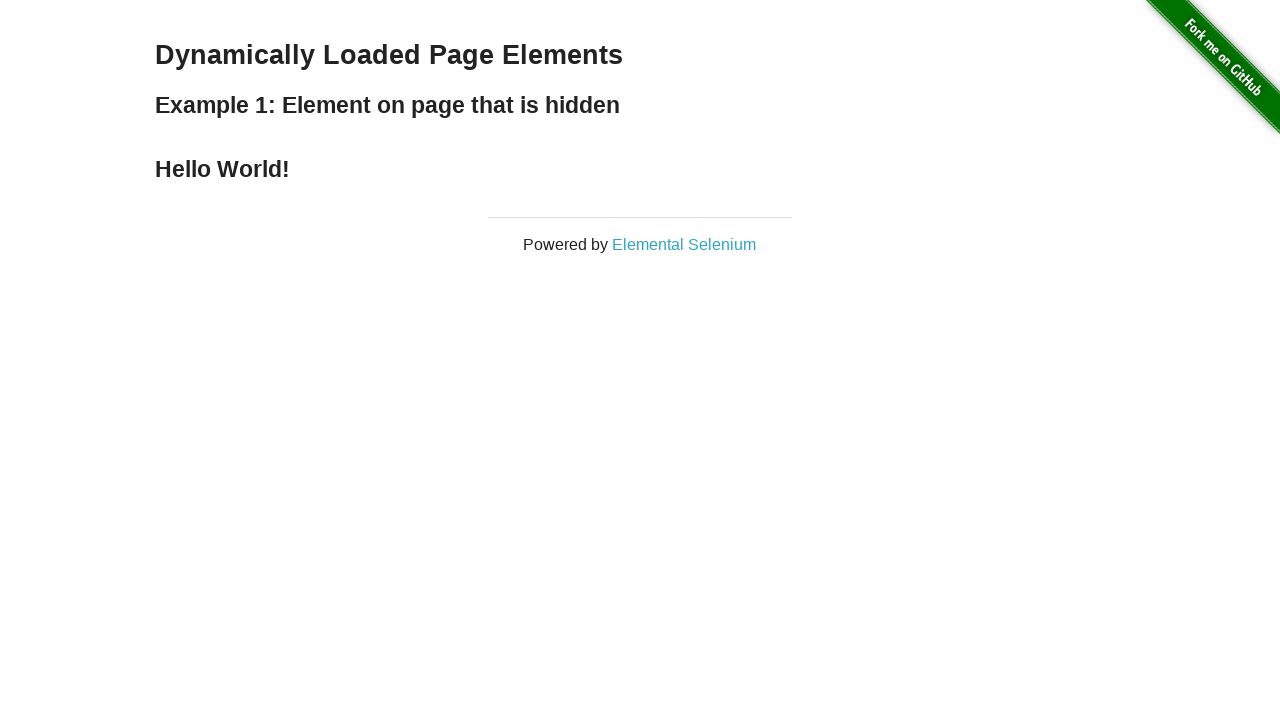

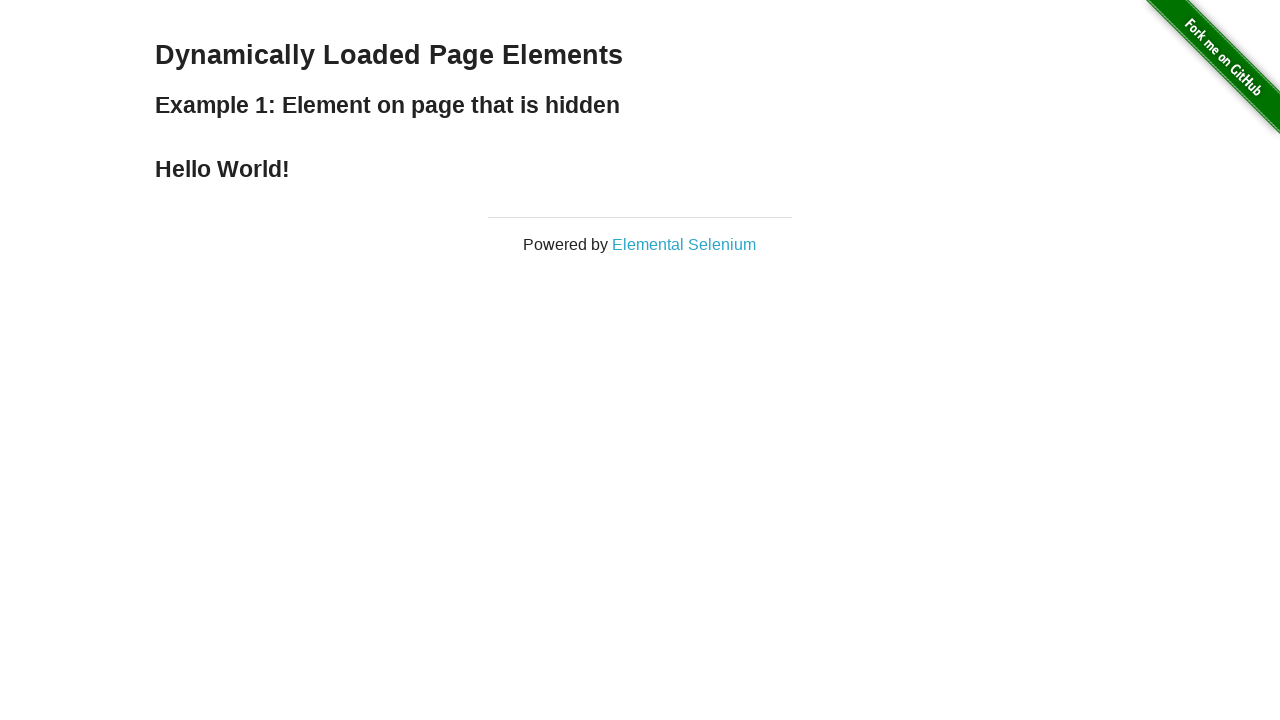